Tests dropdown functionality on The Internet demo site by navigating to the dropdown page, verifying the page title, selecting "Option 1" from the dropdown, and confirming the selection was successful.

Starting URL: https://the-internet.herokuapp.com/dropdown

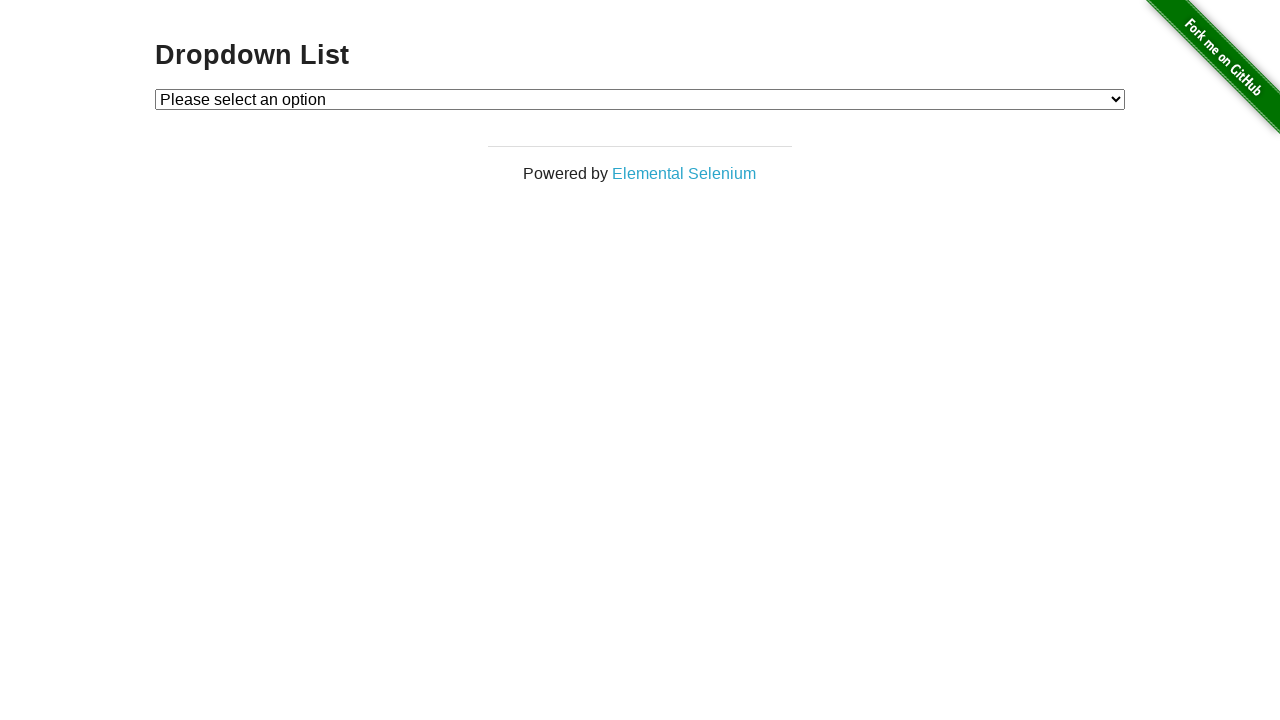

Verified page title is 'The Internet'
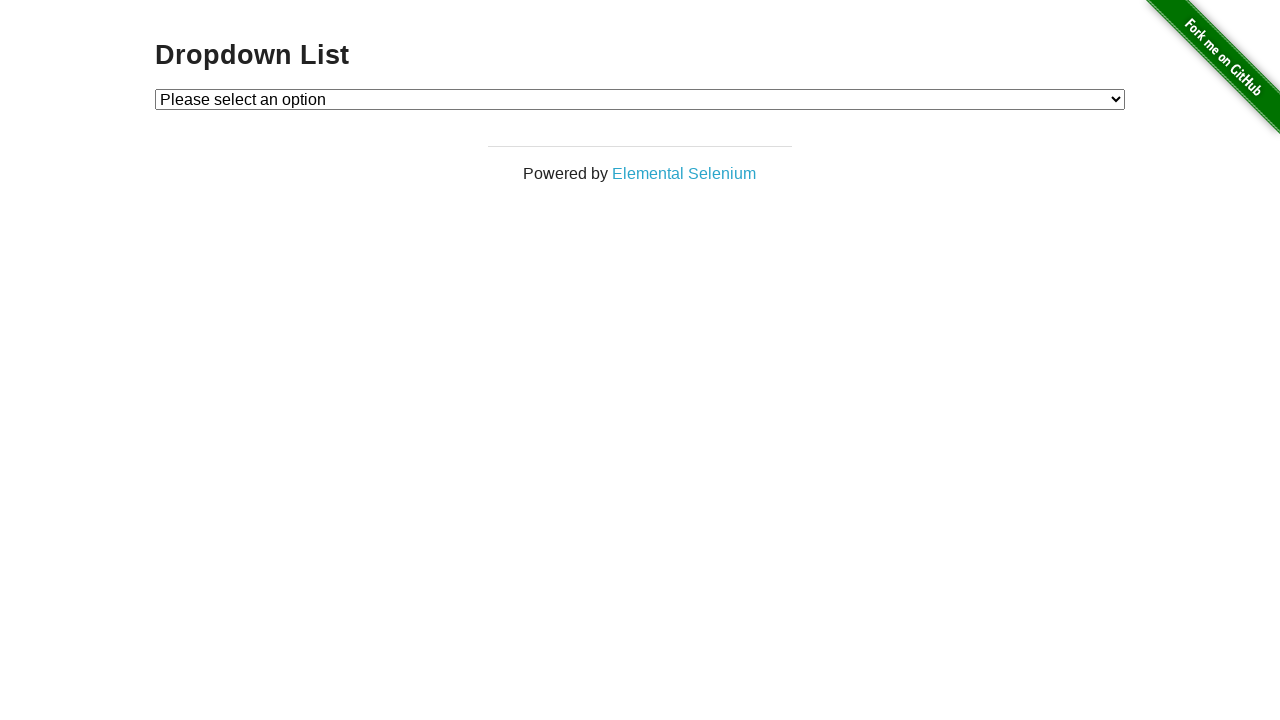

Selected 'Option 1' from the dropdown menu on #dropdown
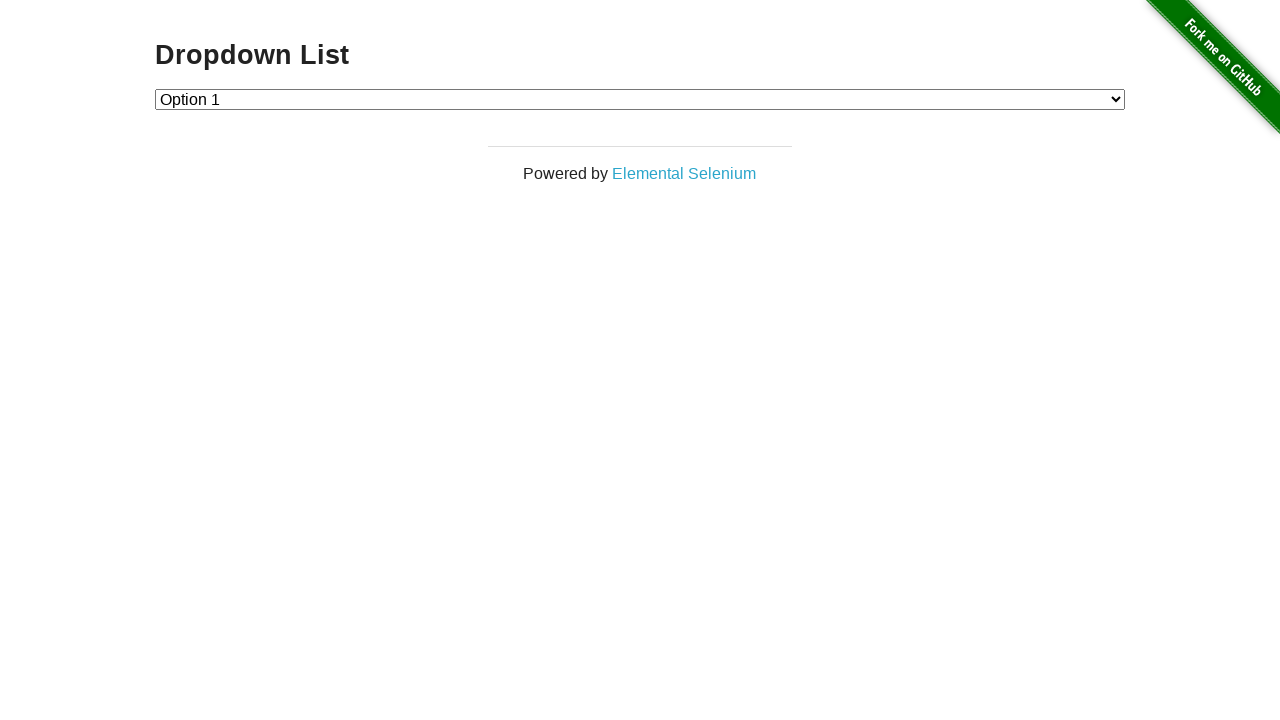

Retrieved the selected dropdown value
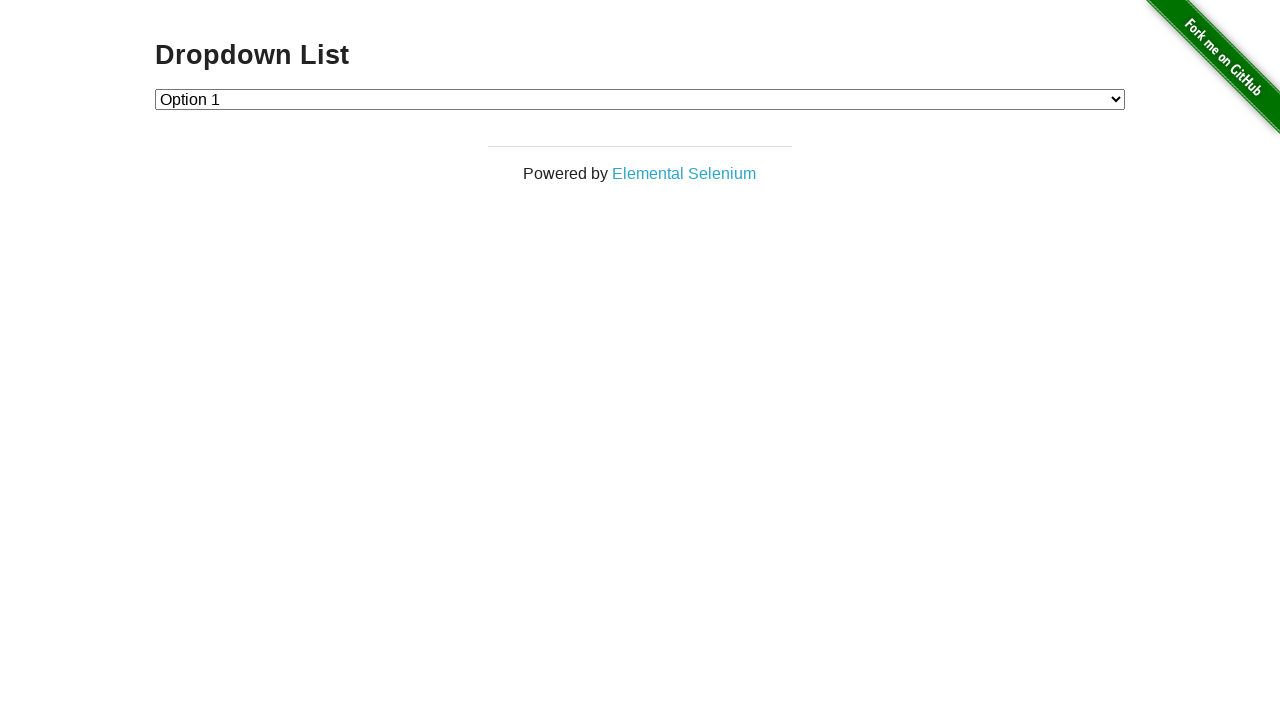

Confirmed that the dropdown value is '1' (Option 1 is selected)
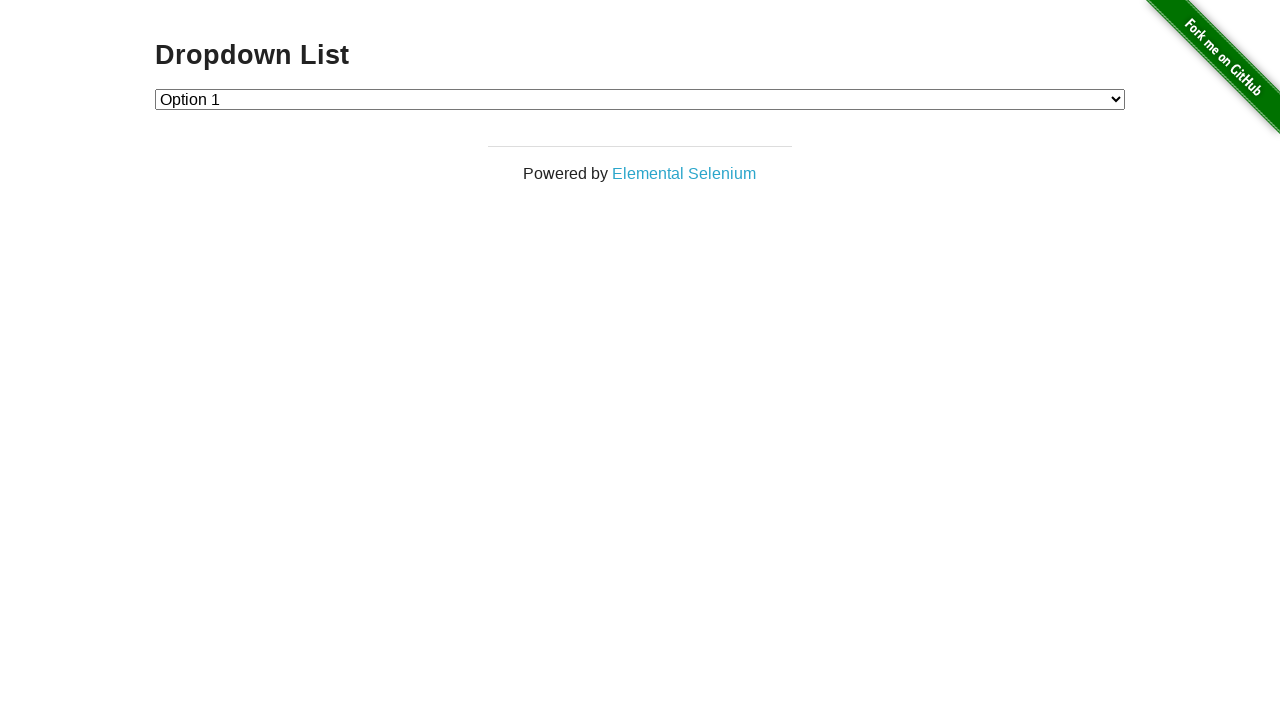

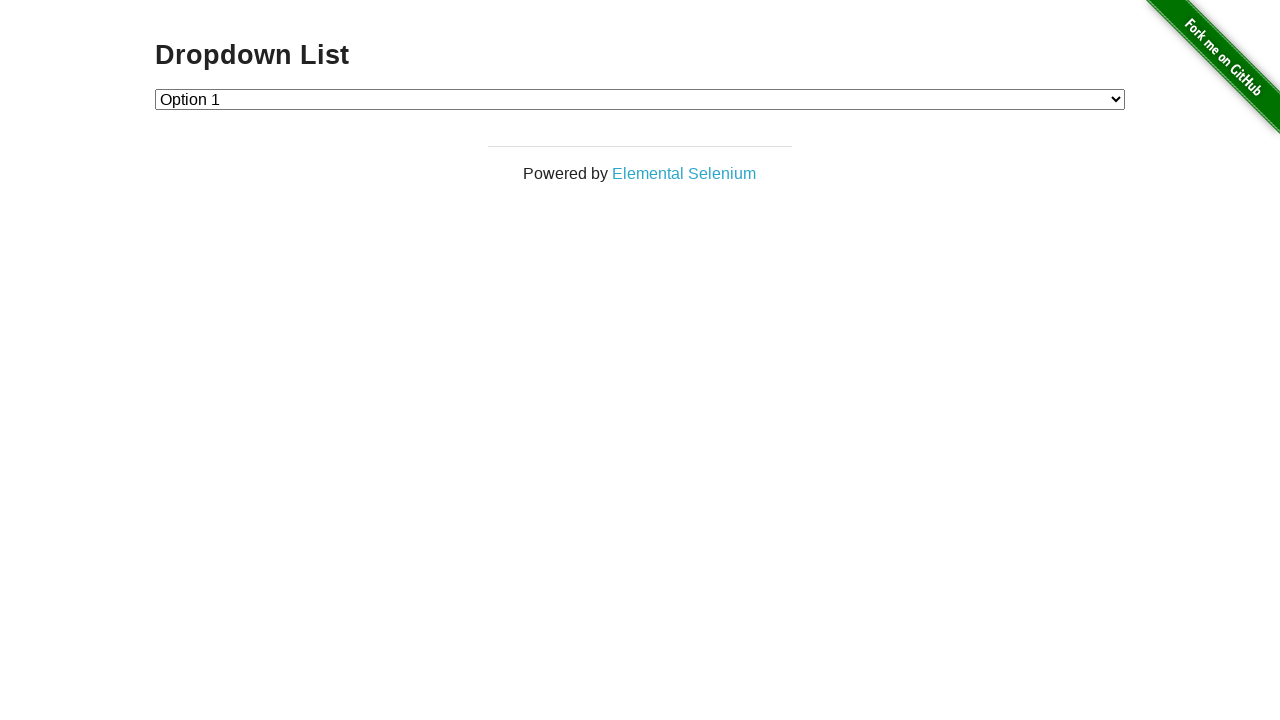